Tests the TodoMVC Backbone.js example by adding multiple todo items to the list using the input field and pressing Enter.

Starting URL: http://todomvc.com/examples/backbone

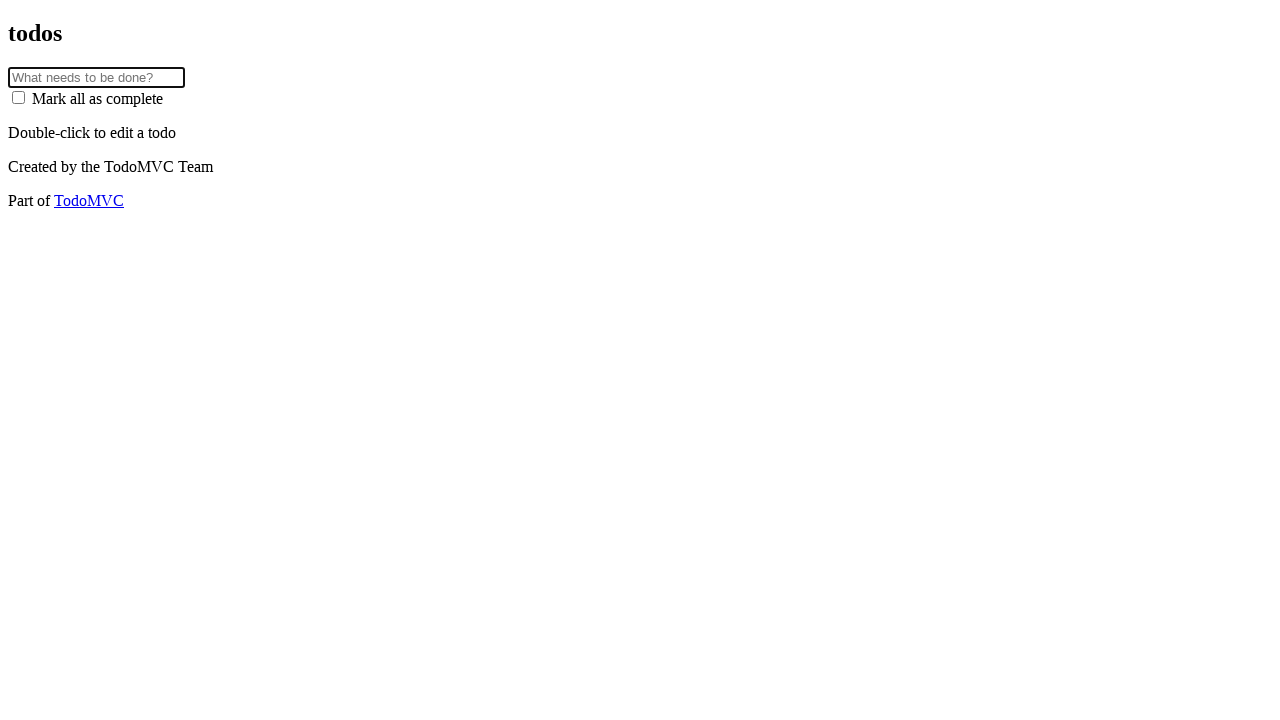

Located the todo input field
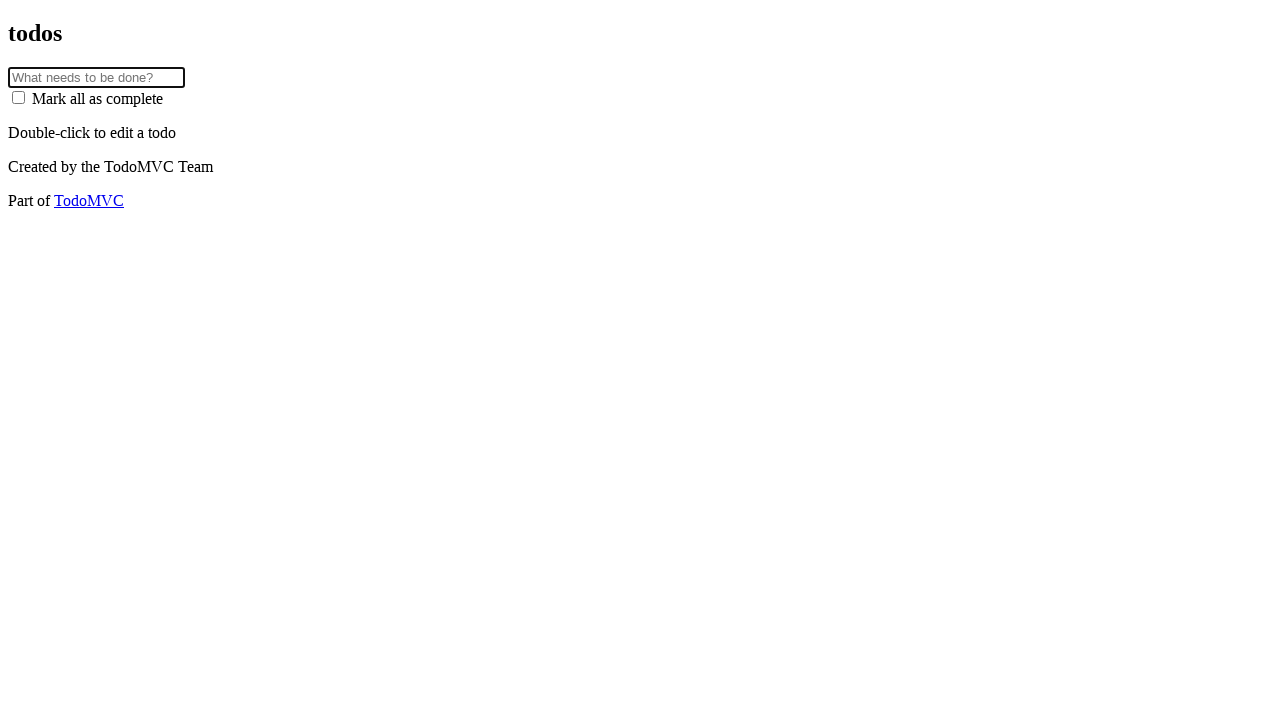

Filled first todo item 'yo yo yo' on .new-todo
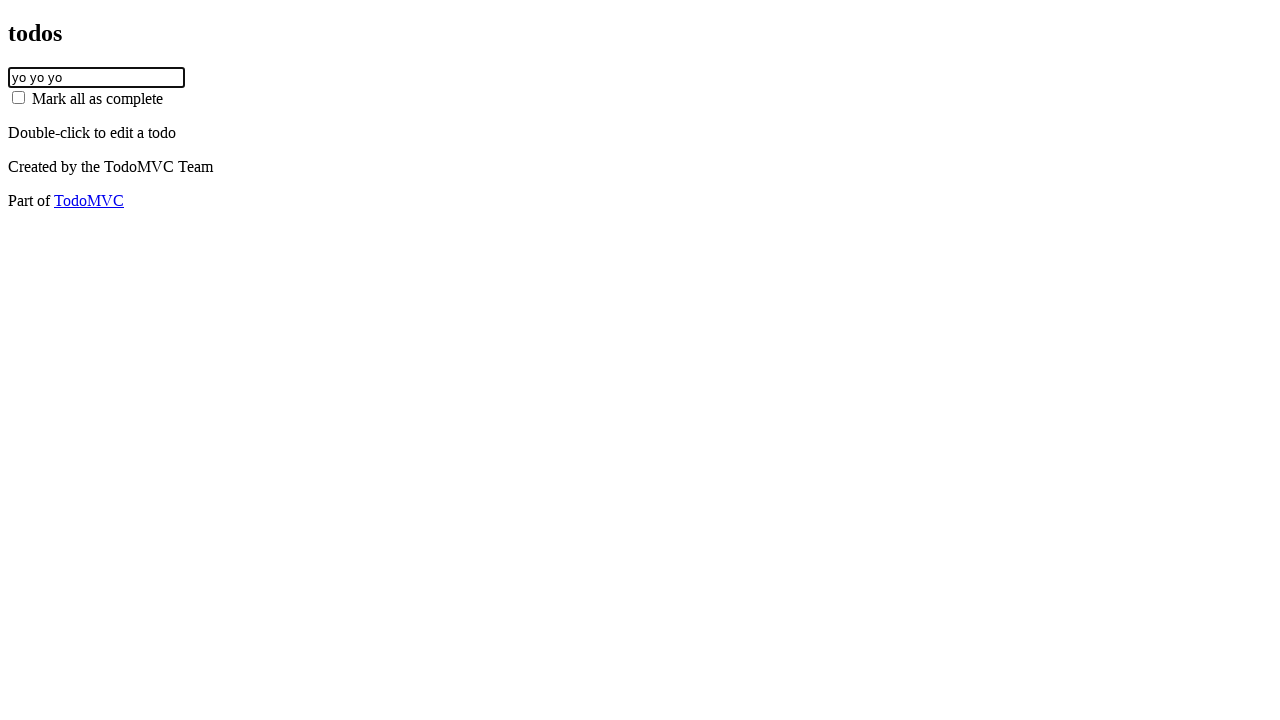

Pressed Enter to add first todo item on .new-todo
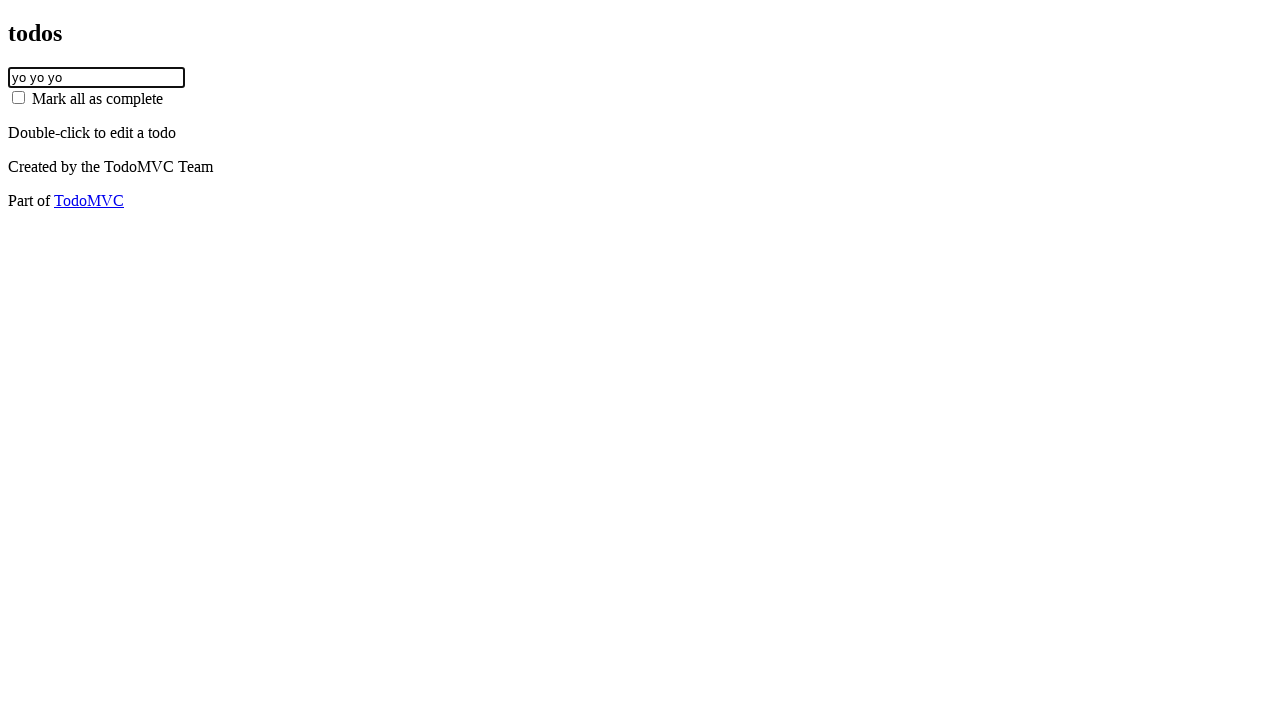

Filled second todo item 'yo yo yo' on .new-todo
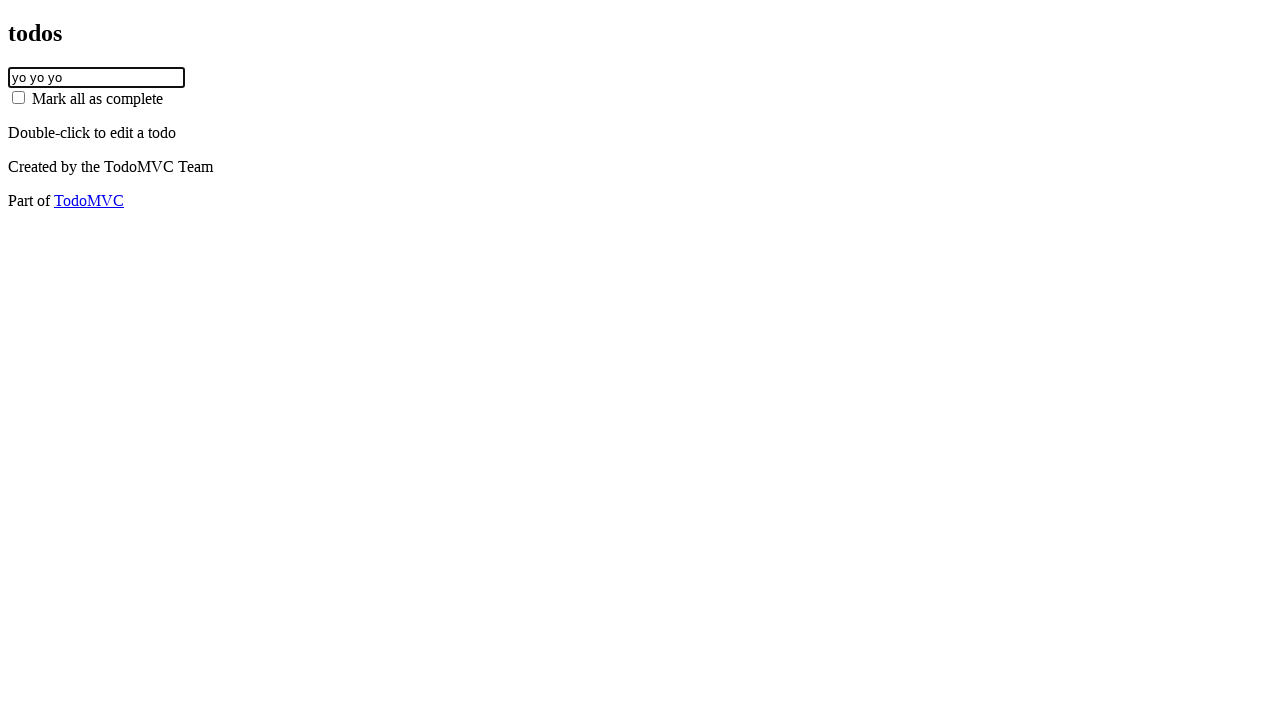

Pressed Enter to add second todo item on .new-todo
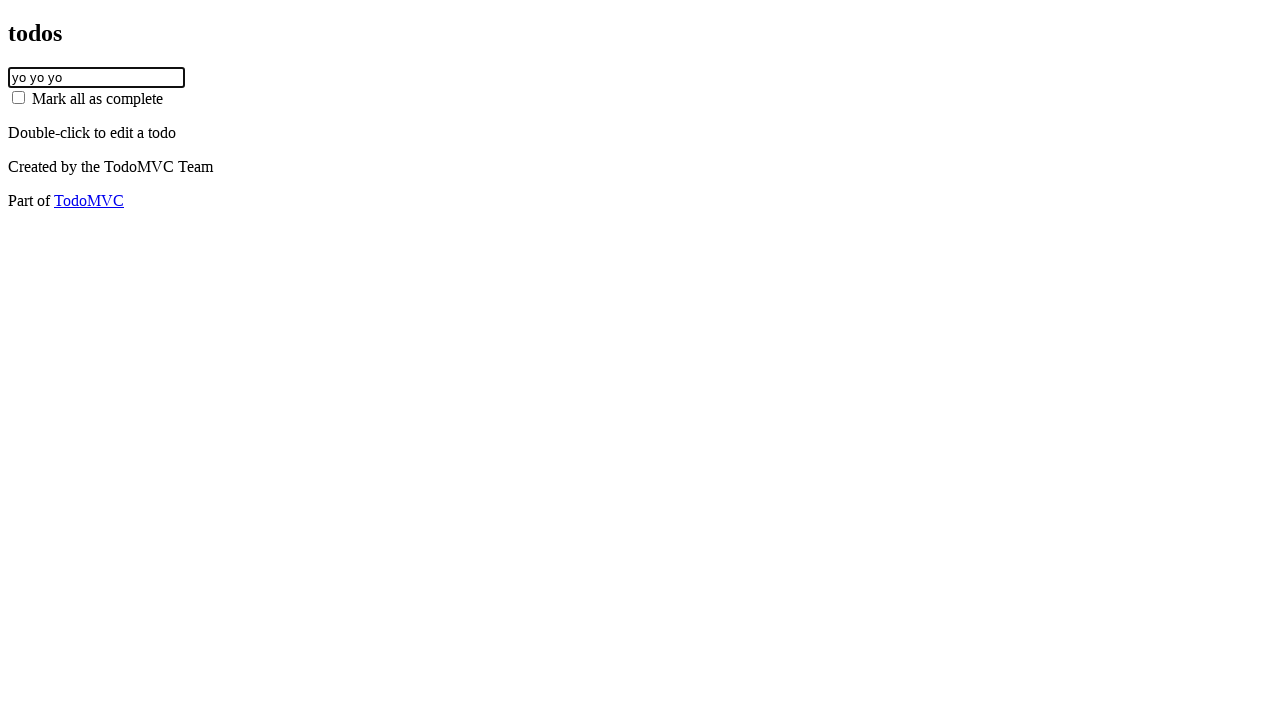

Filled third todo item 'yo yo yo' on .new-todo
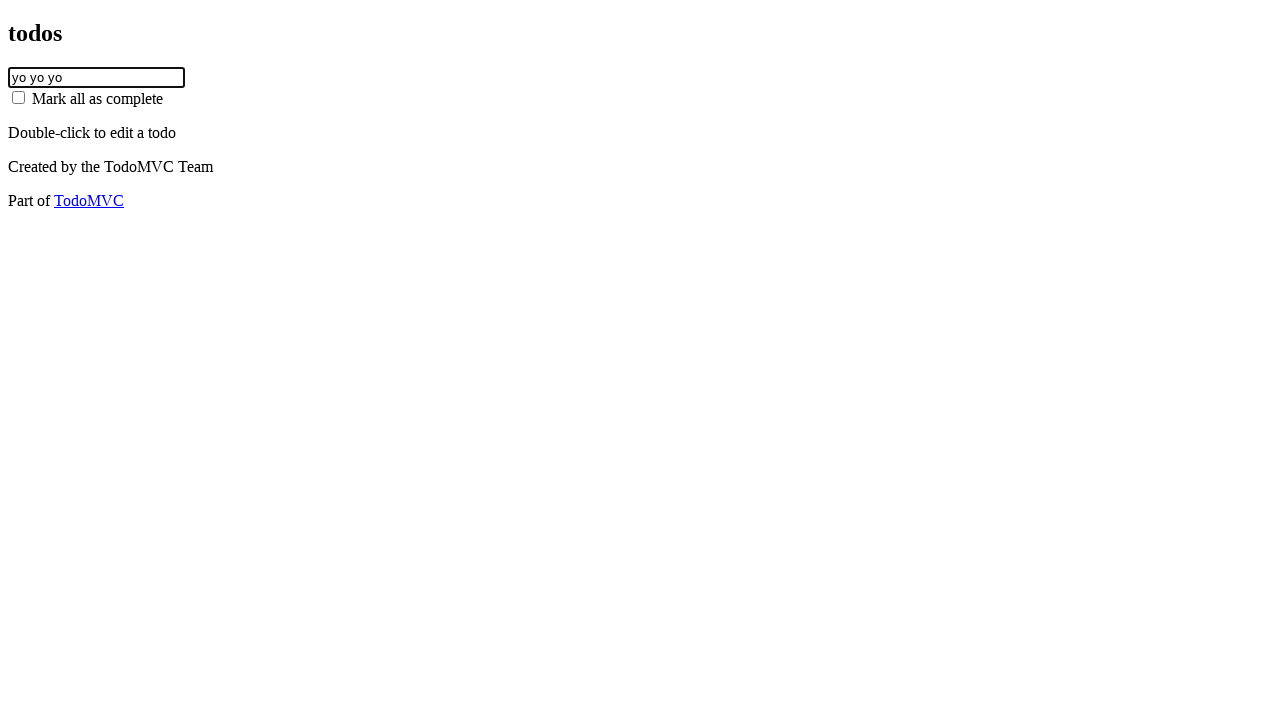

Pressed Enter to add third todo item on .new-todo
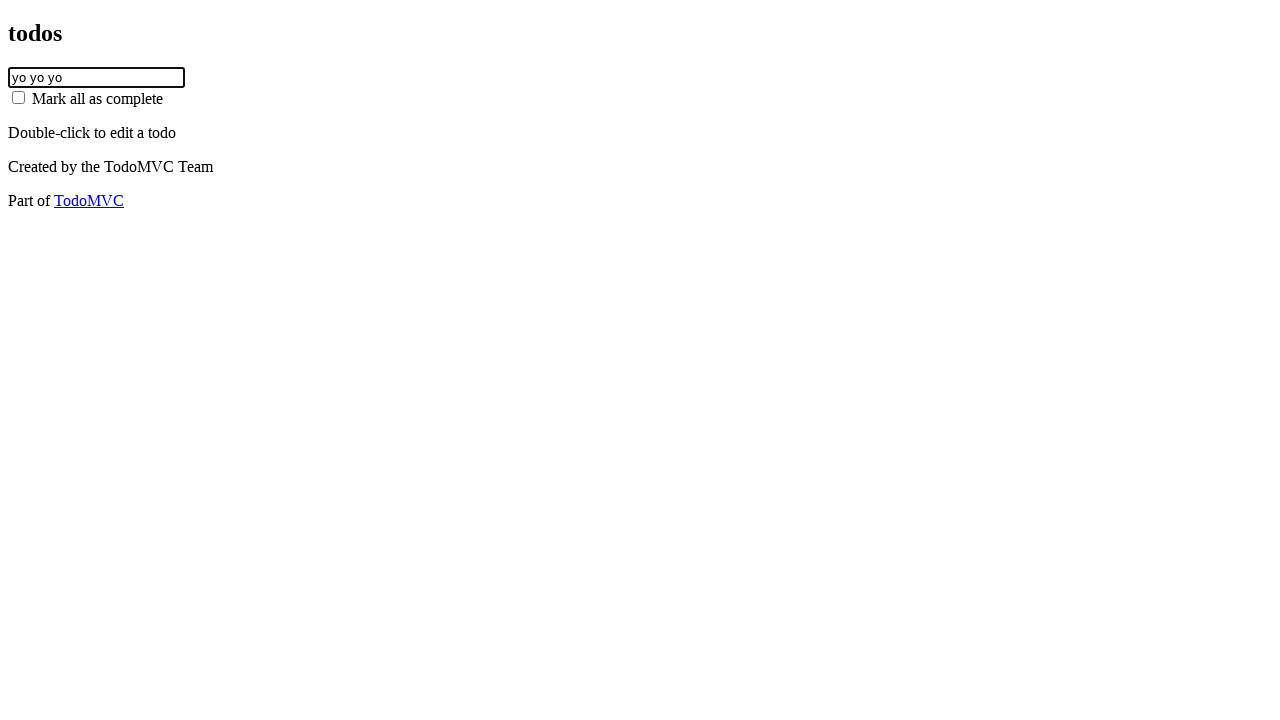

Filled fourth todo item 'yo yo yo' on .new-todo
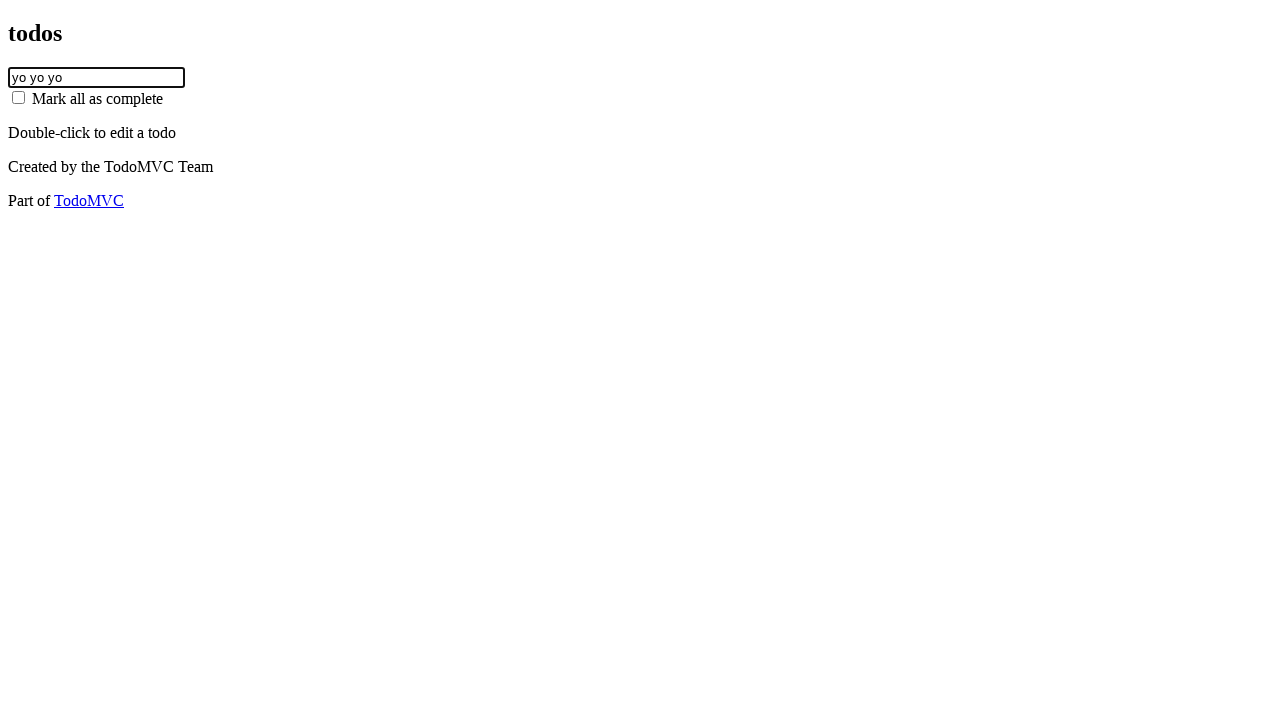

Pressed Enter to add fourth todo item on .new-todo
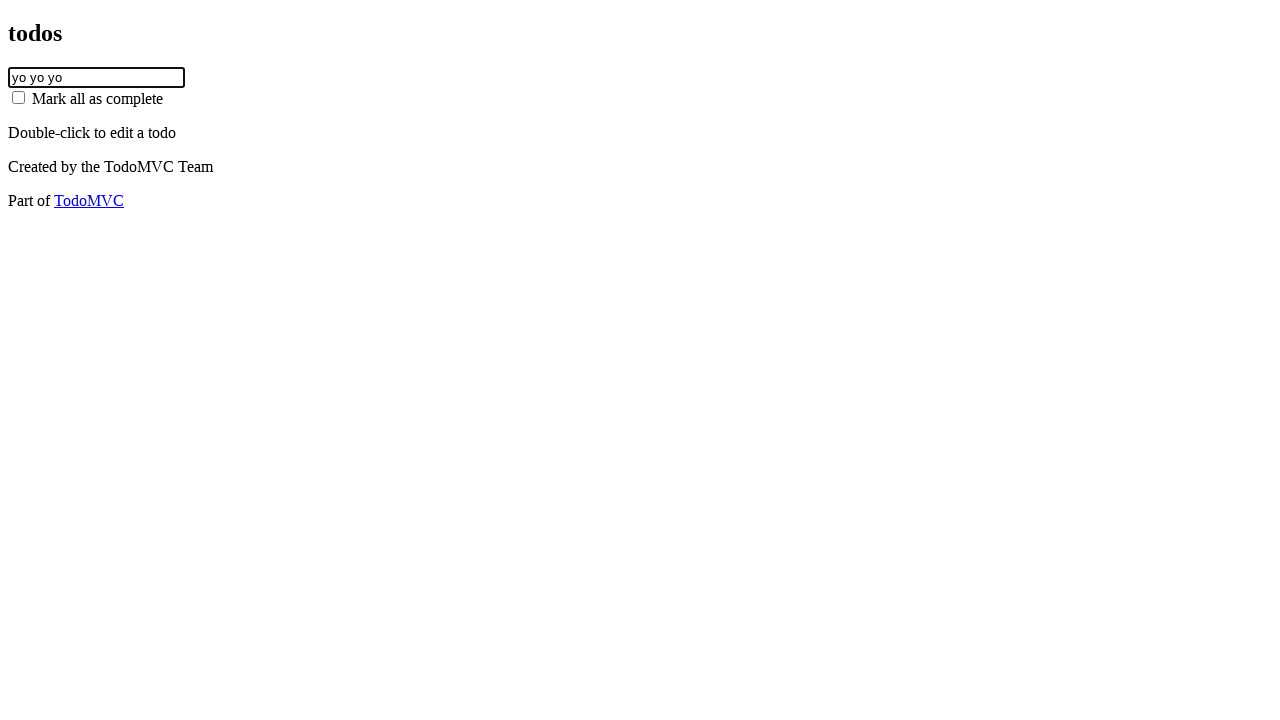

Filled fifth todo item 'yo yo yo' on .new-todo
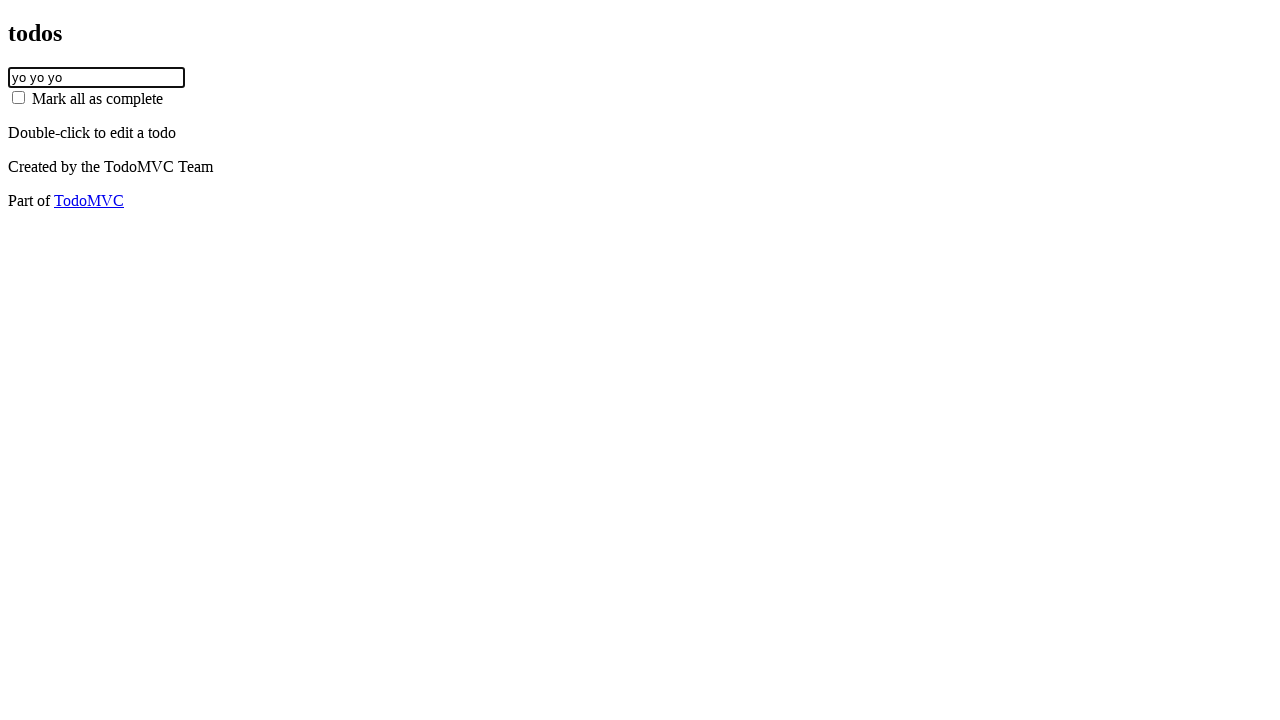

Pressed Enter to add fifth todo item on .new-todo
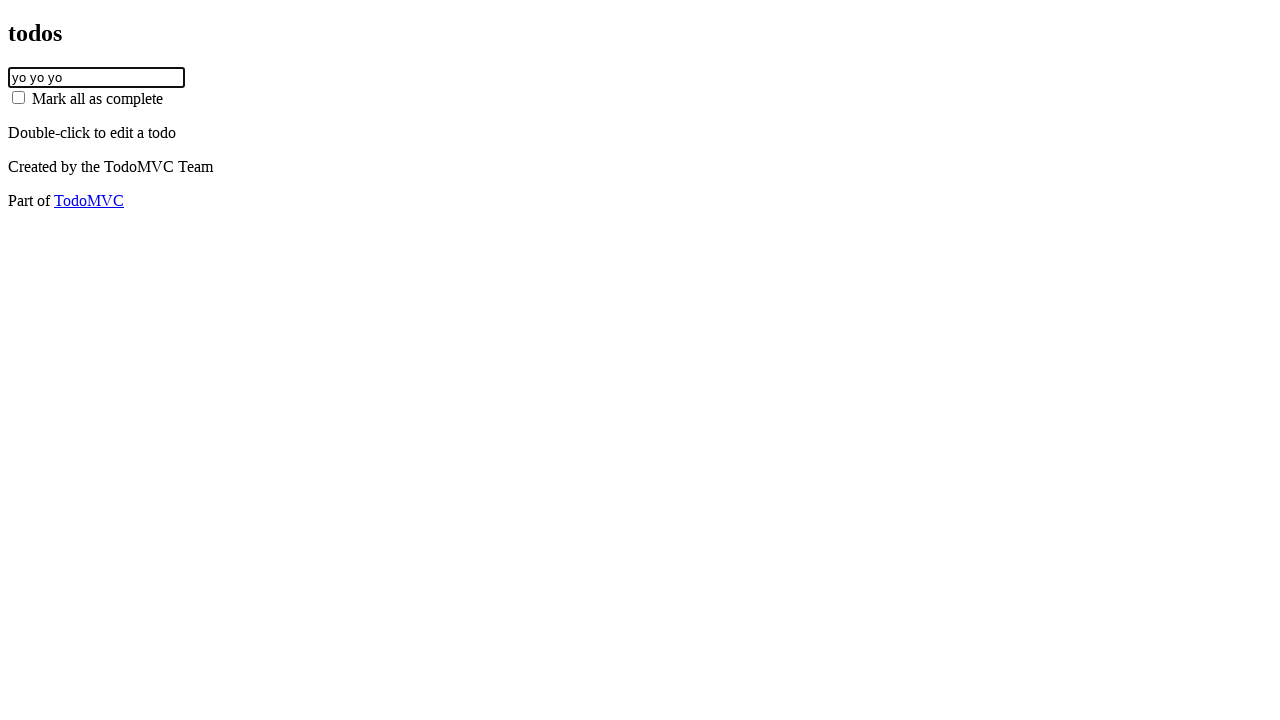

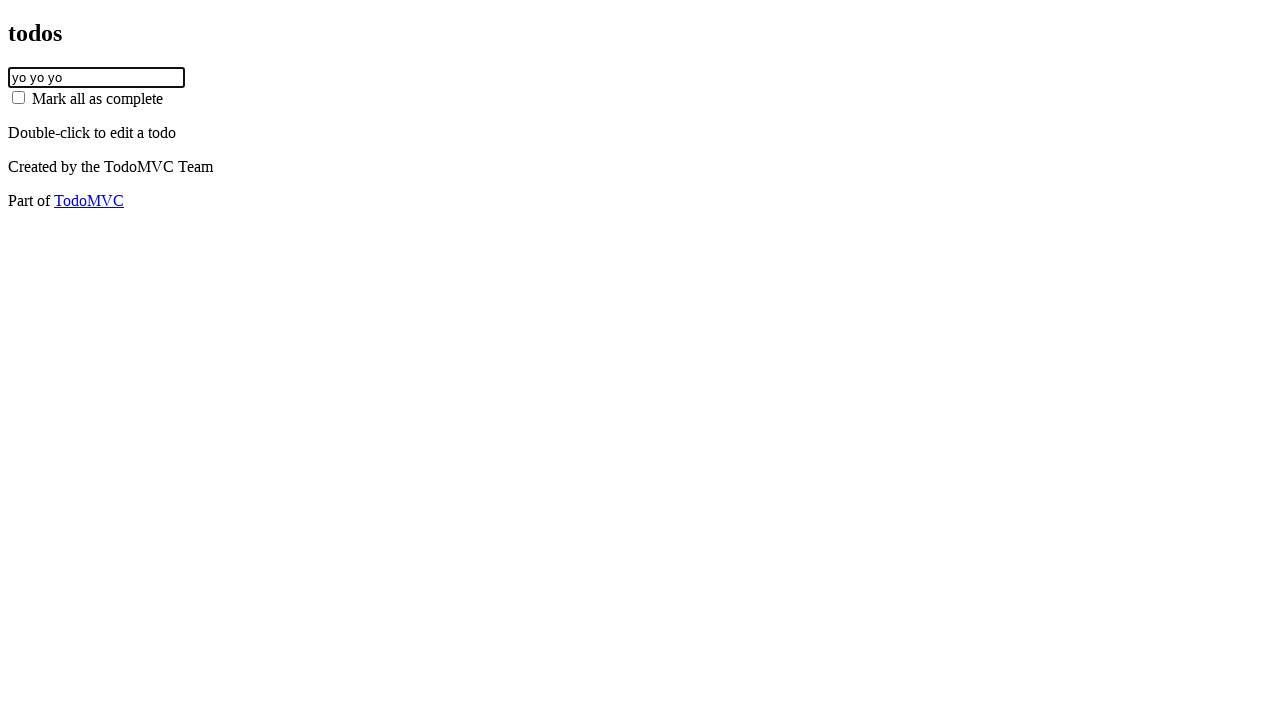